Tests browser navigation functionality by visiting two different websites and using back/forward navigation to move between them.

Starting URL: http://demo.automationtesting.in/

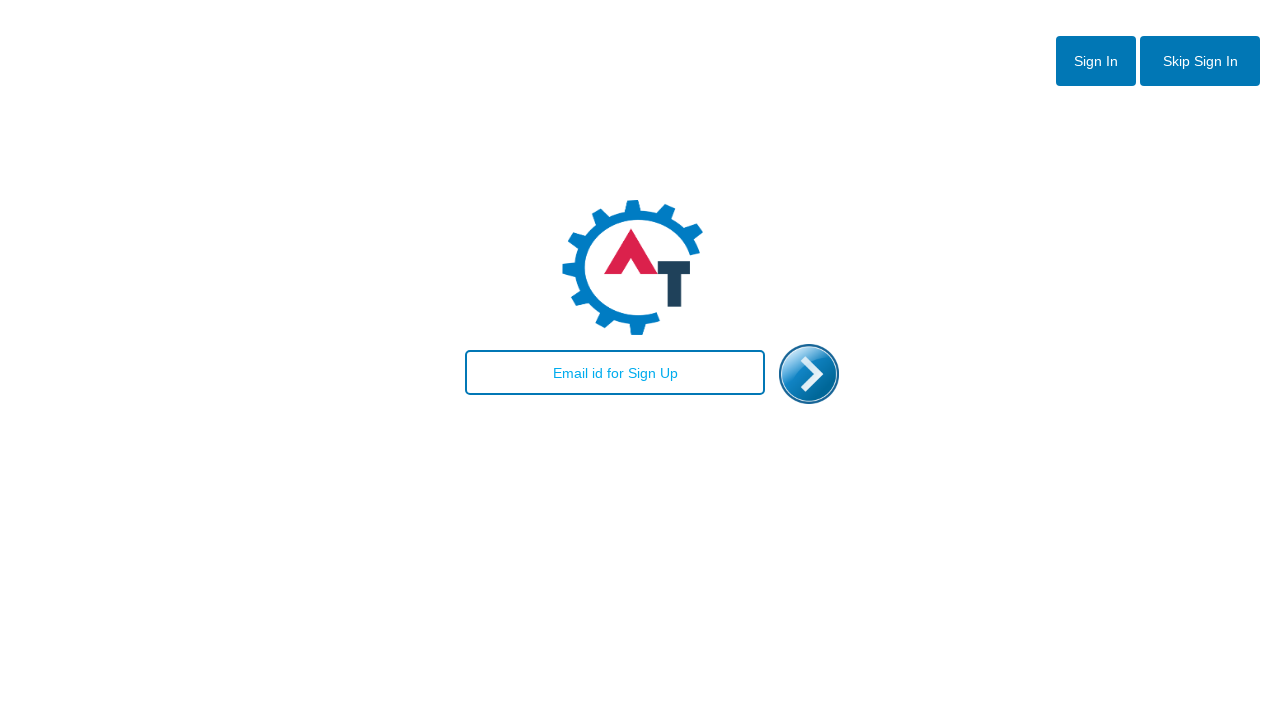

Navigated to https://rahulbordoloi.me/
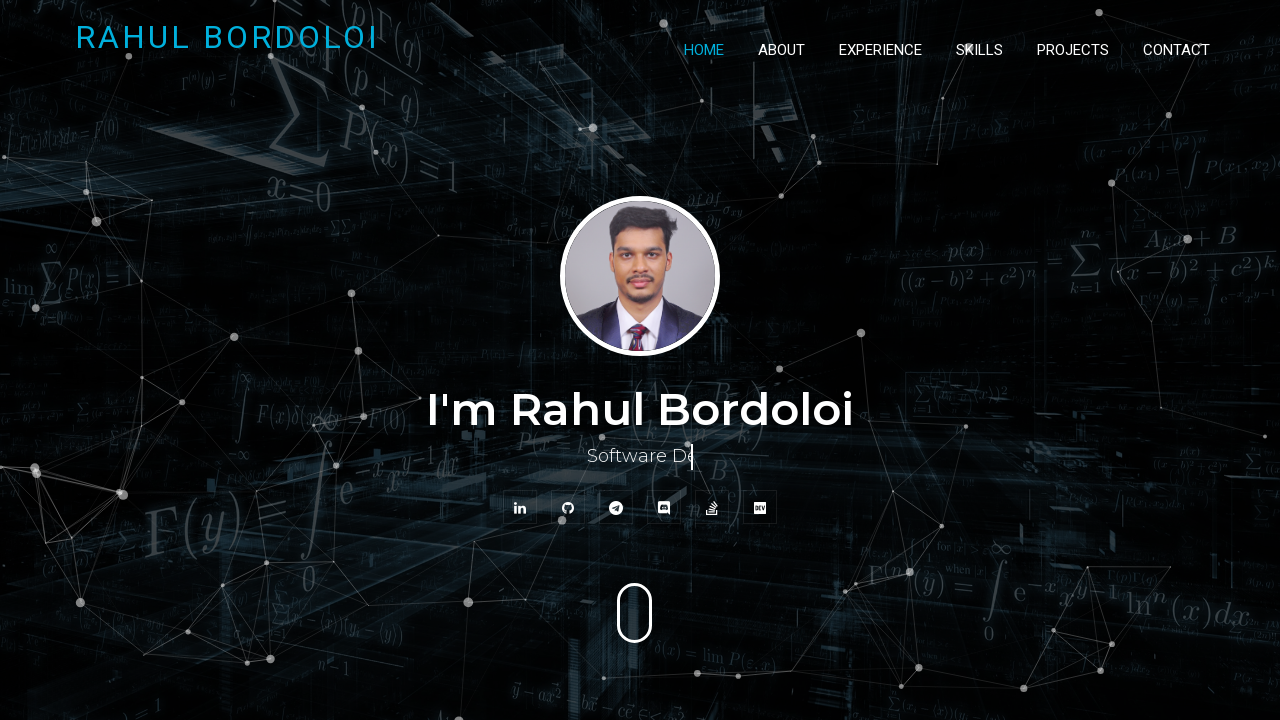

Waited for rahulbordoloi.me page to fully load
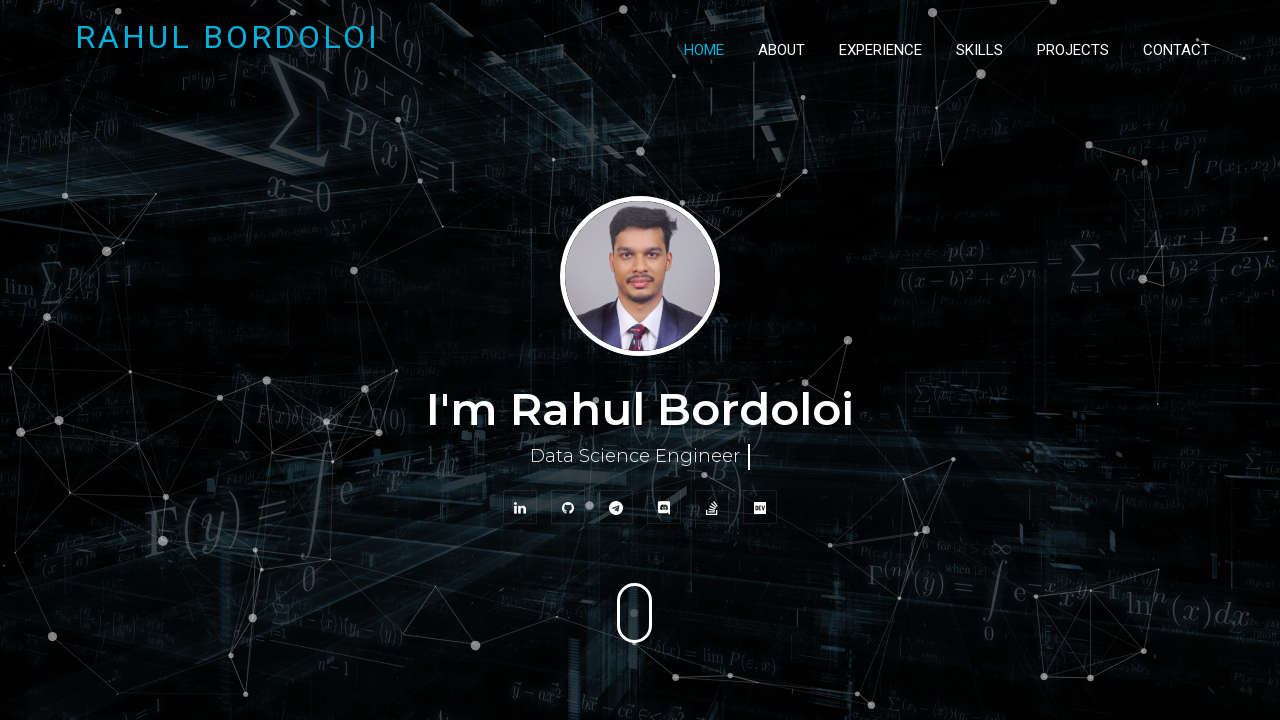

Navigated back to demo.automationtesting.in
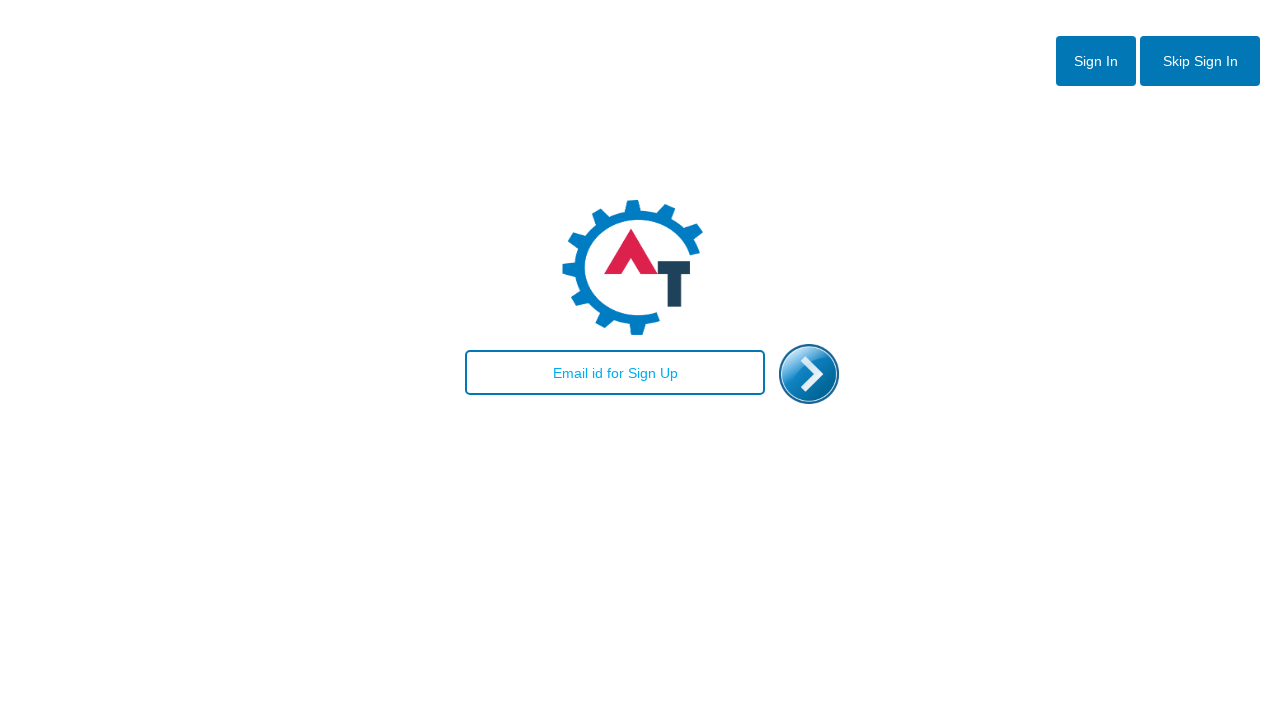

Waited for demo.automationtesting.in page to fully load
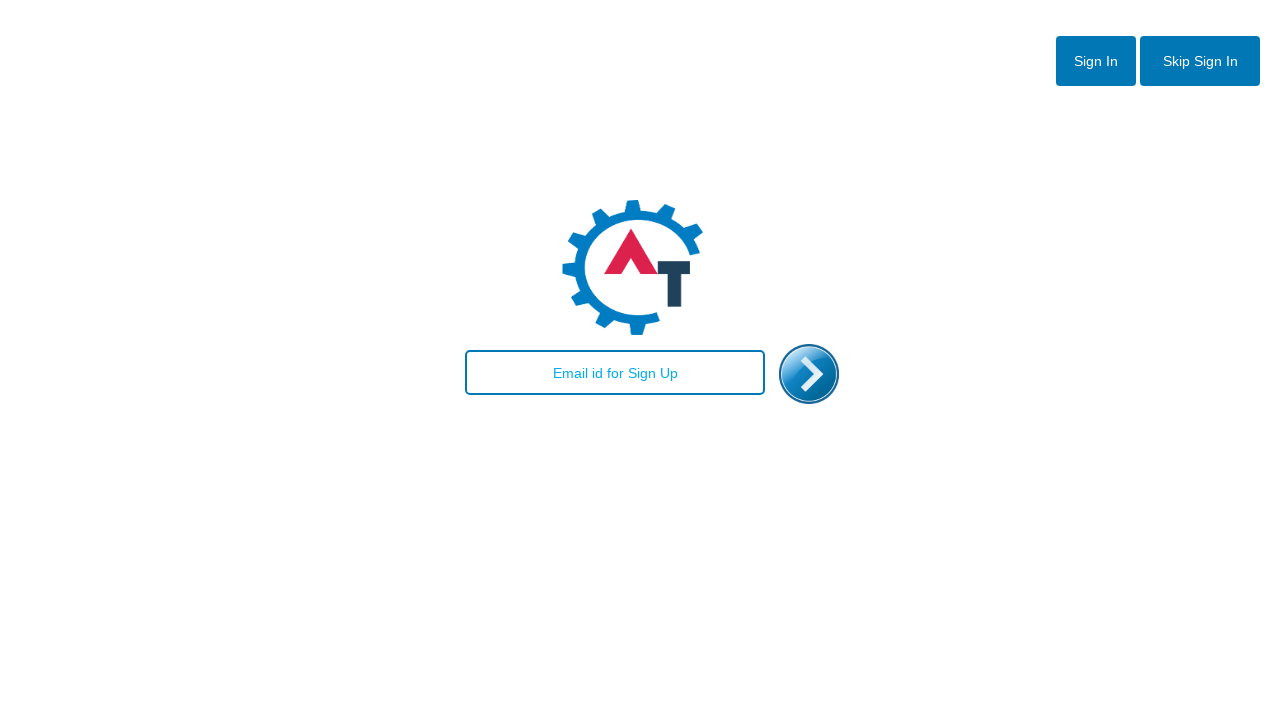

Navigated forward to rahulbordoloi.me
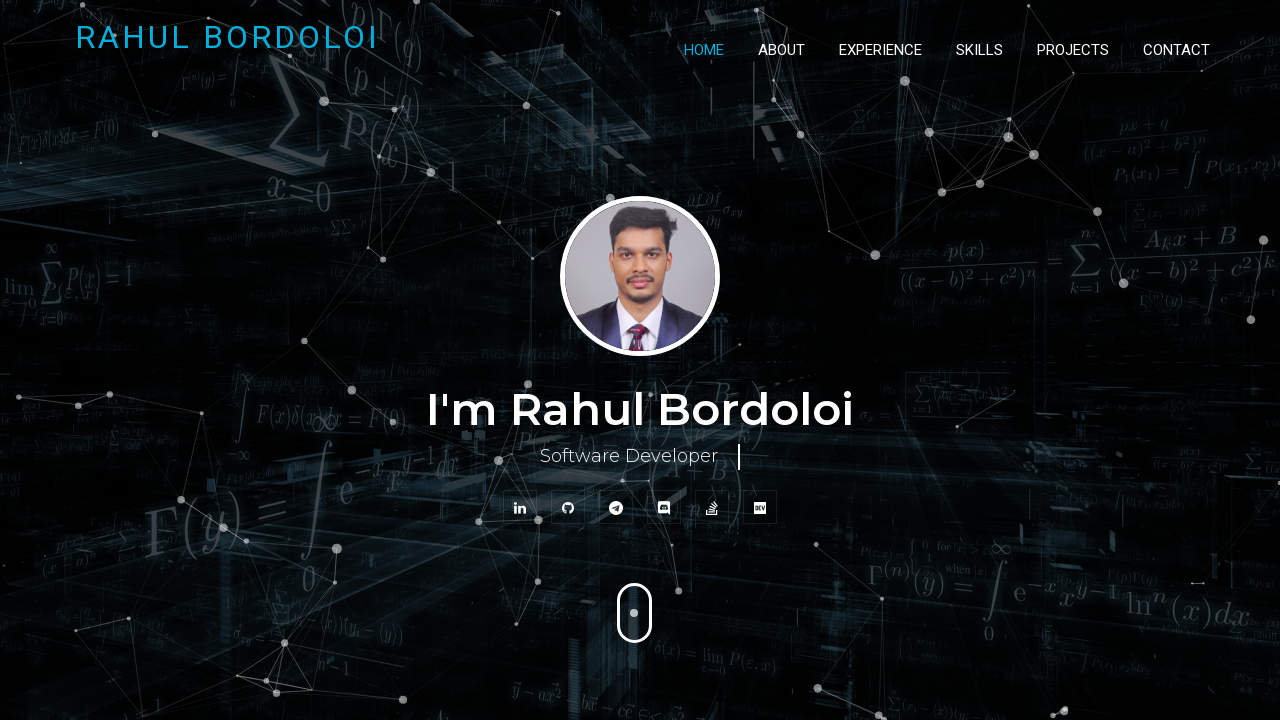

Waited for rahulbordoloi.me page to fully load after forward navigation
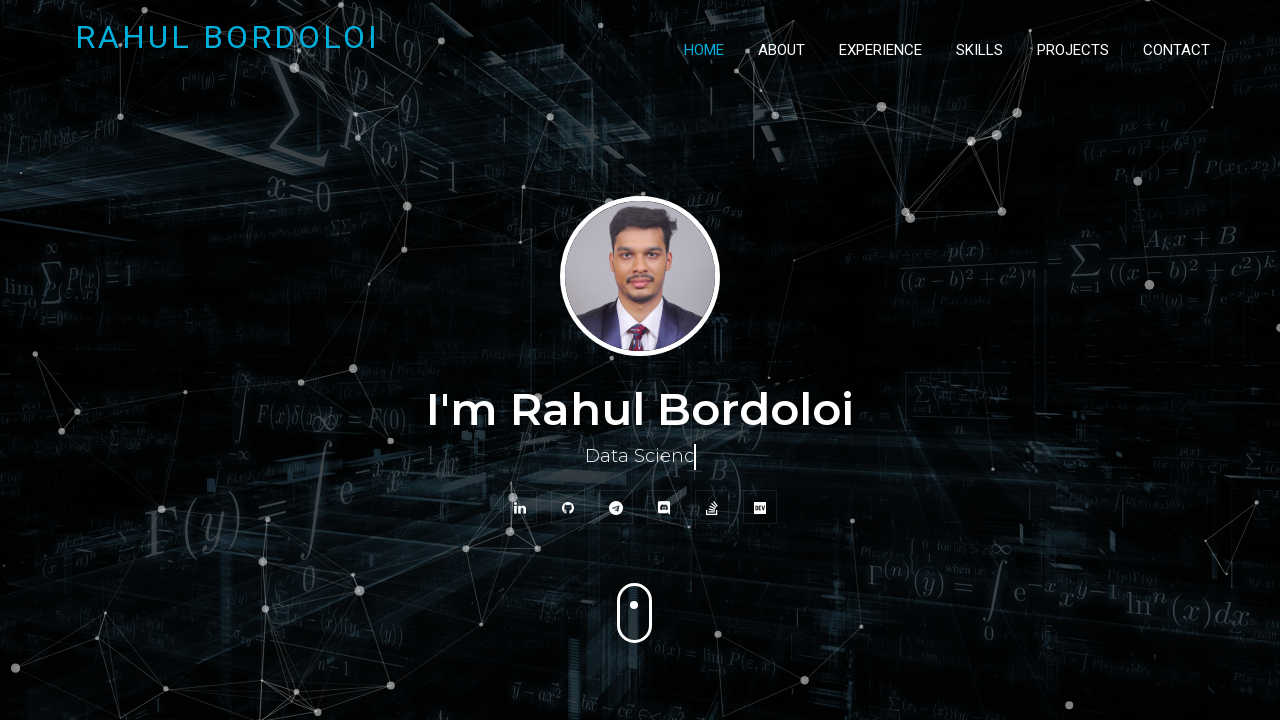

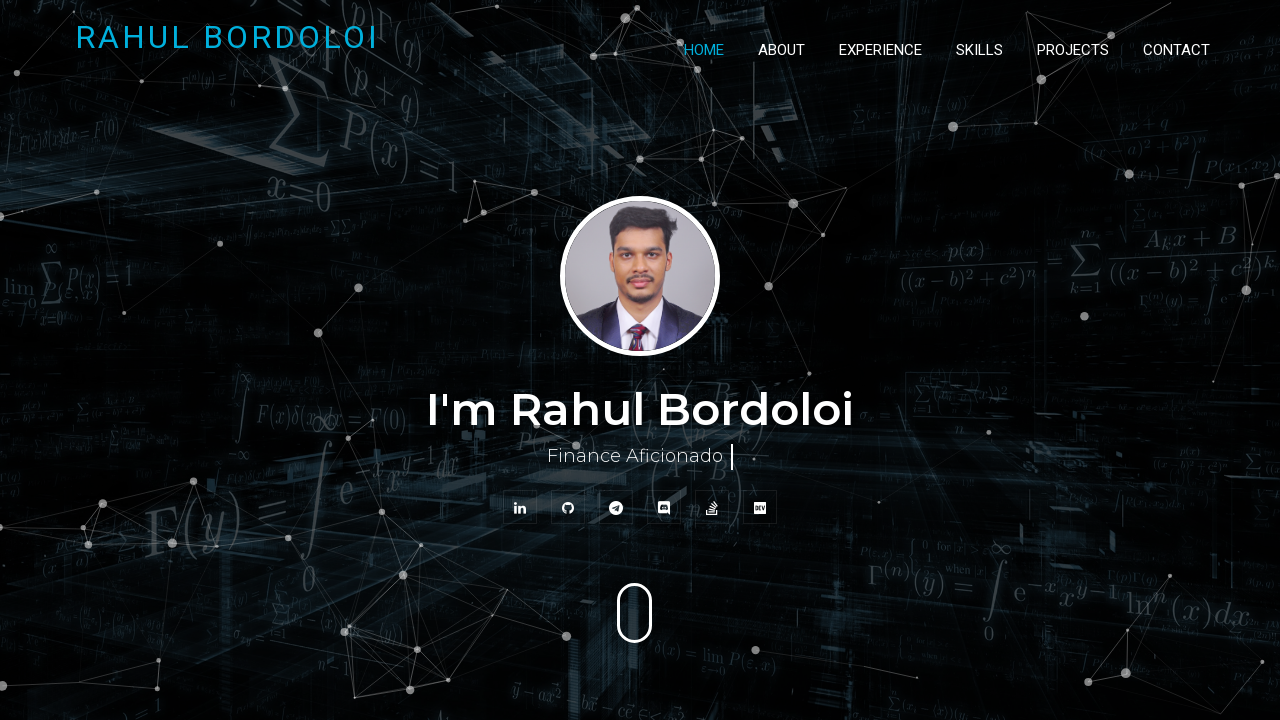